Tests a laminate flooring calculator by entering room dimensions, laminate specifications, and other parameters, then clicking the calculate button

Starting URL: https://masterskayapola.ru/kalkulyator/laminata.html

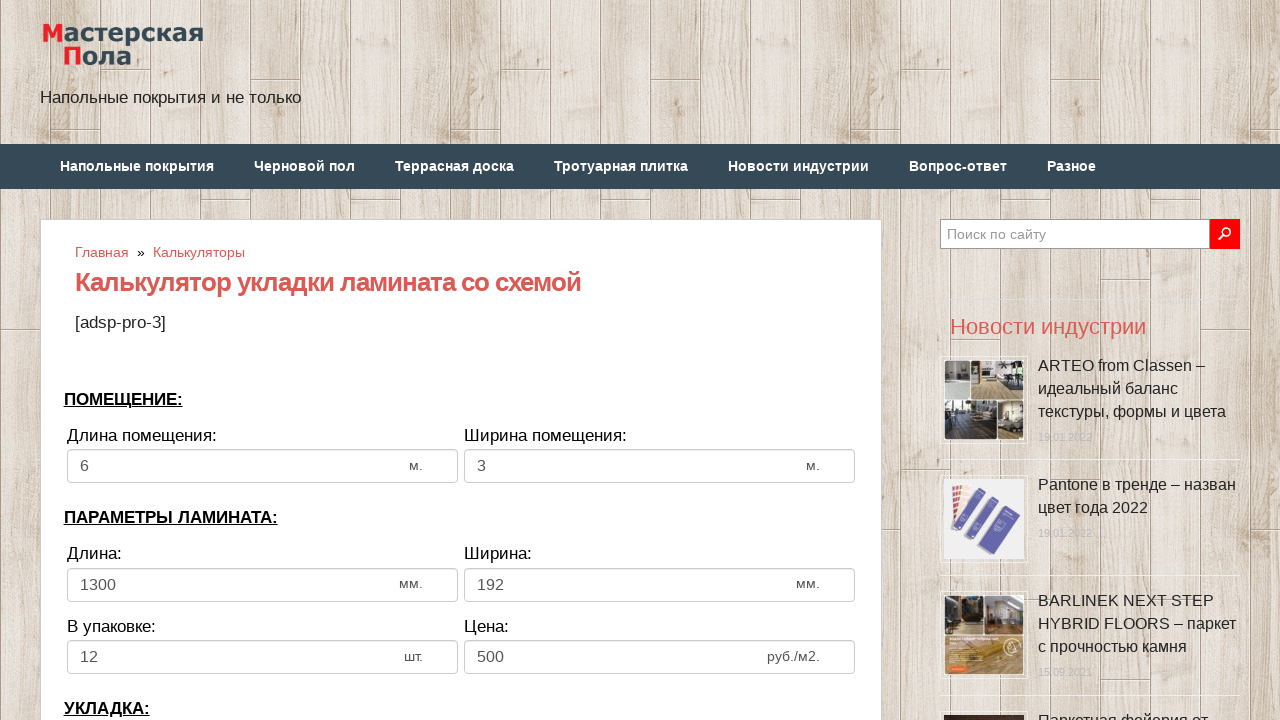

Filled room length field with 10 on input[name='calc_roomwidth']
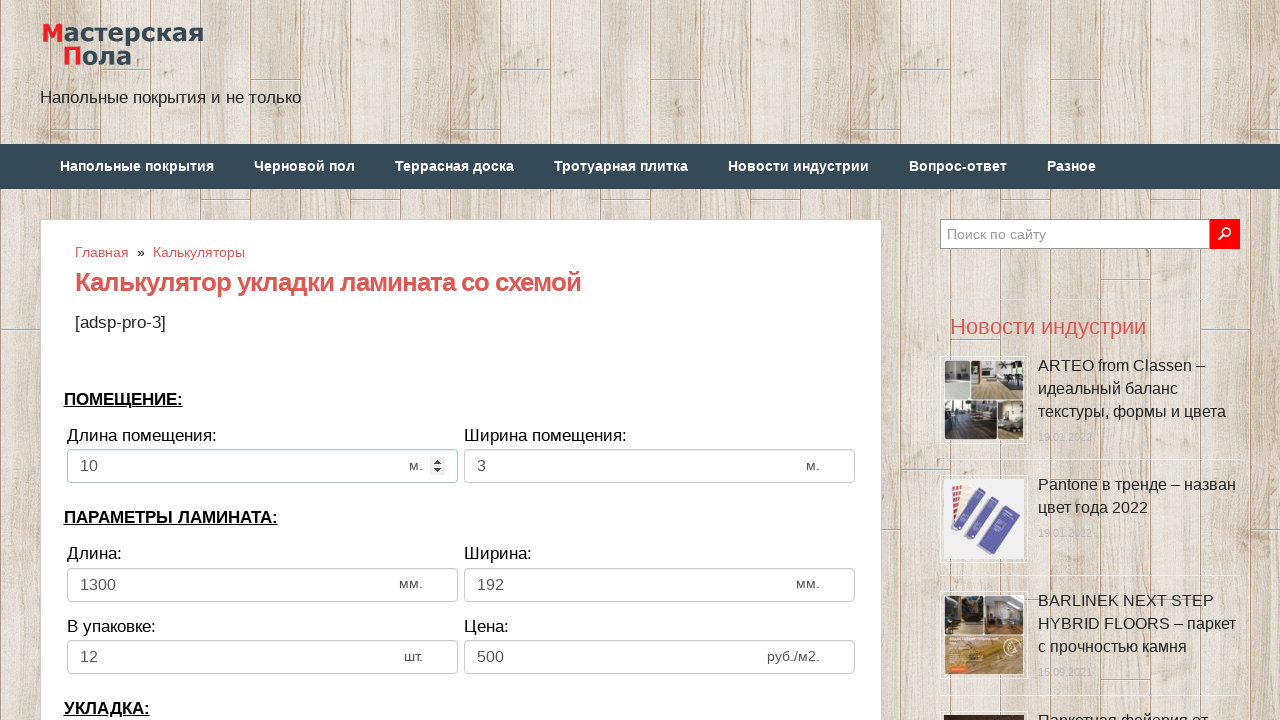

Filled room width field with 8 on input[name='calc_roomheight']
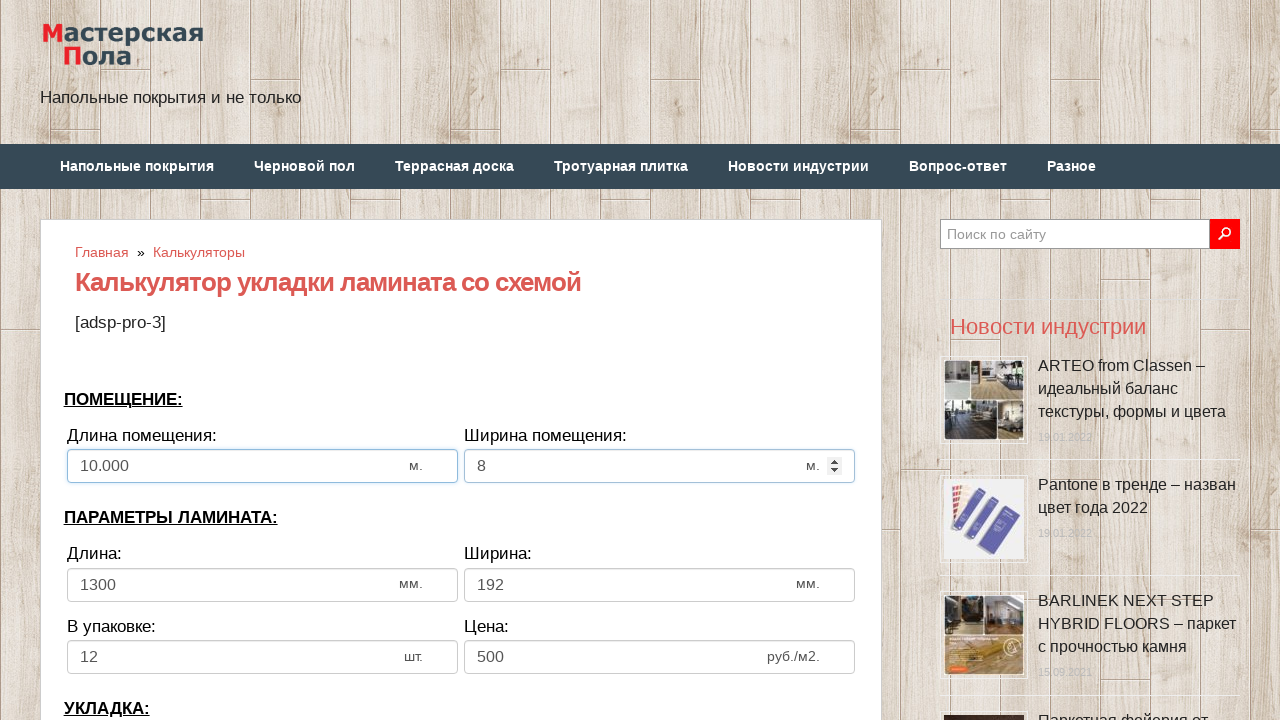

Filled laminate length field with 2000 on input[name='calc_lamwidth']
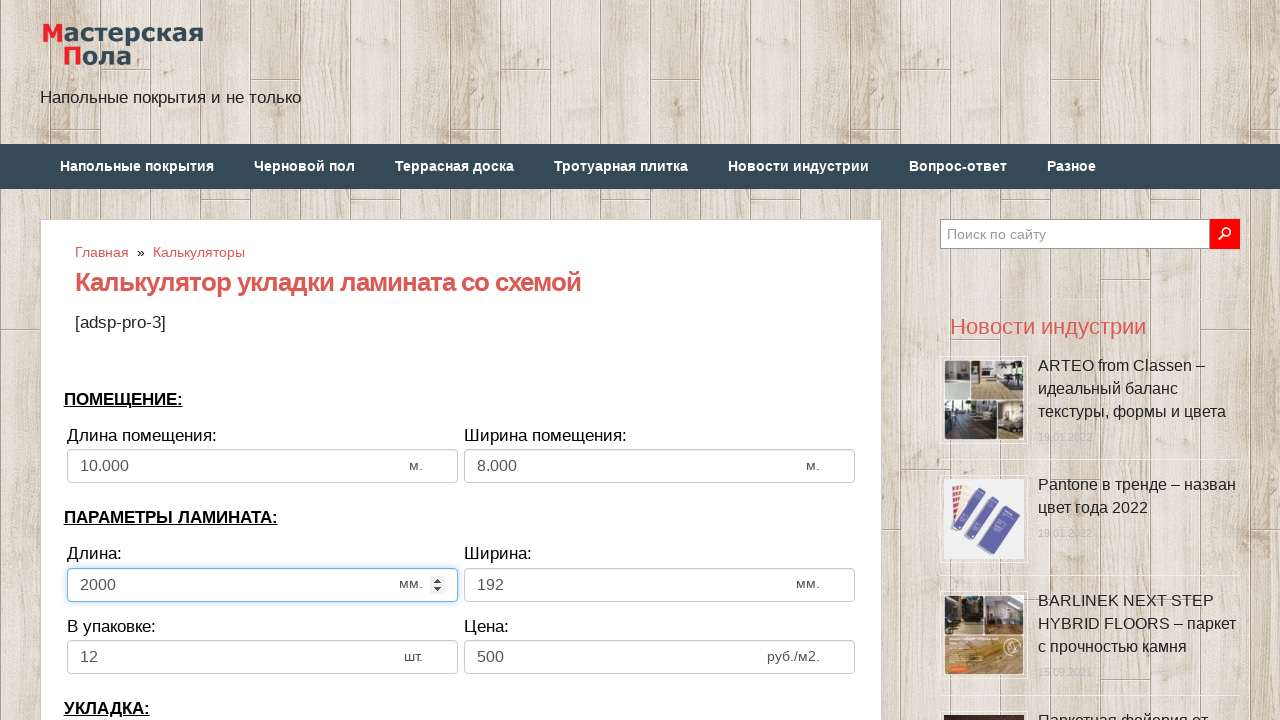

Filled laminate width field with 200 on input[name='calc_lamheight']
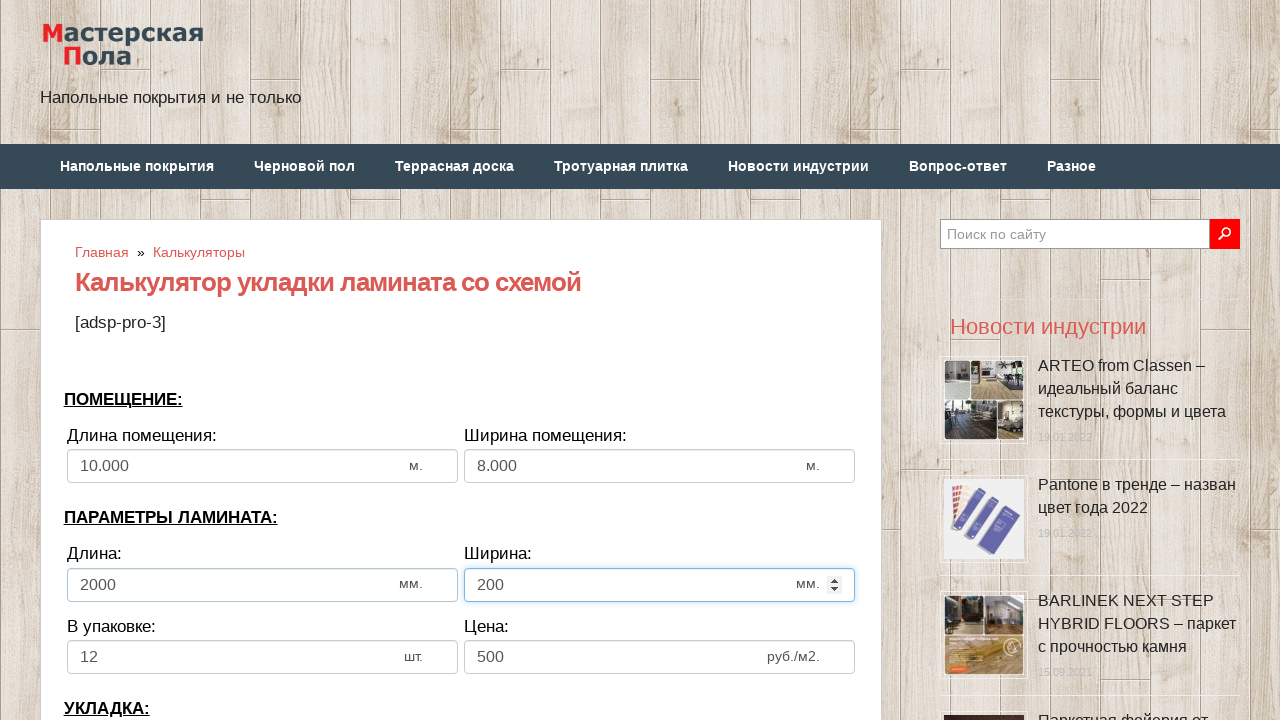

Filled count in pack field with 15 on input[name='calc_inpack']
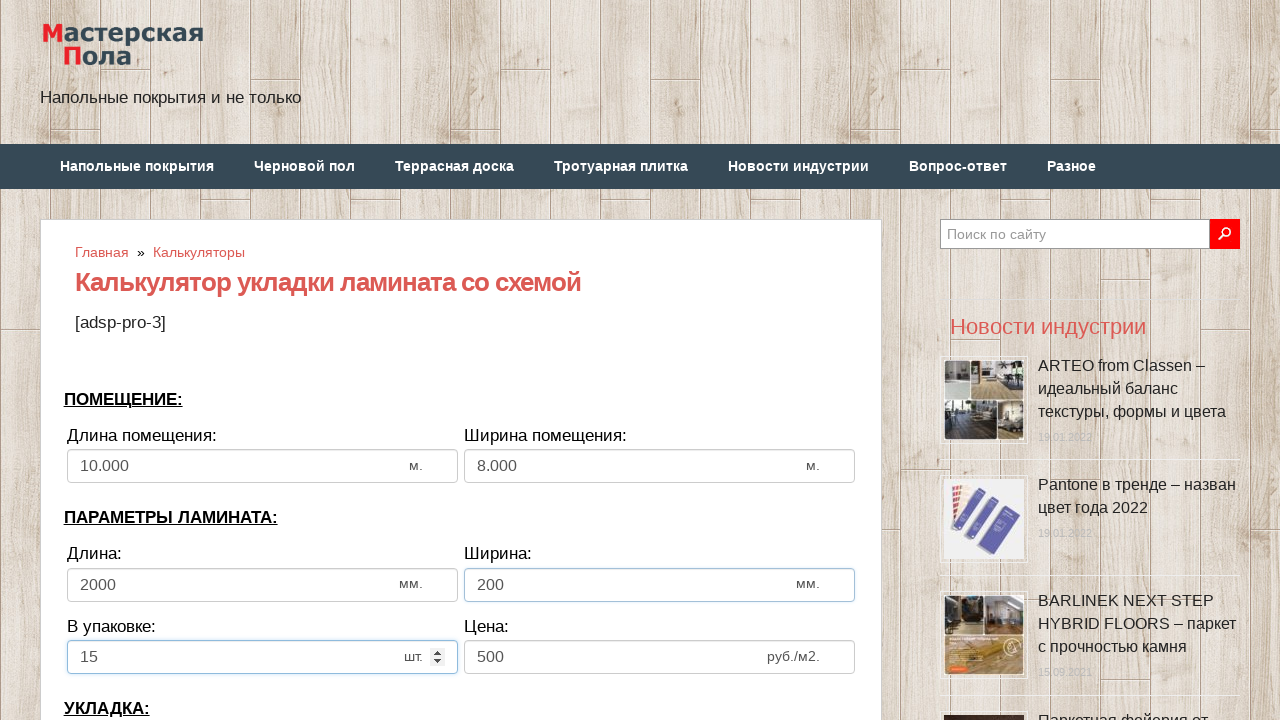

Filled price field with 500 on input[name='calc_price']
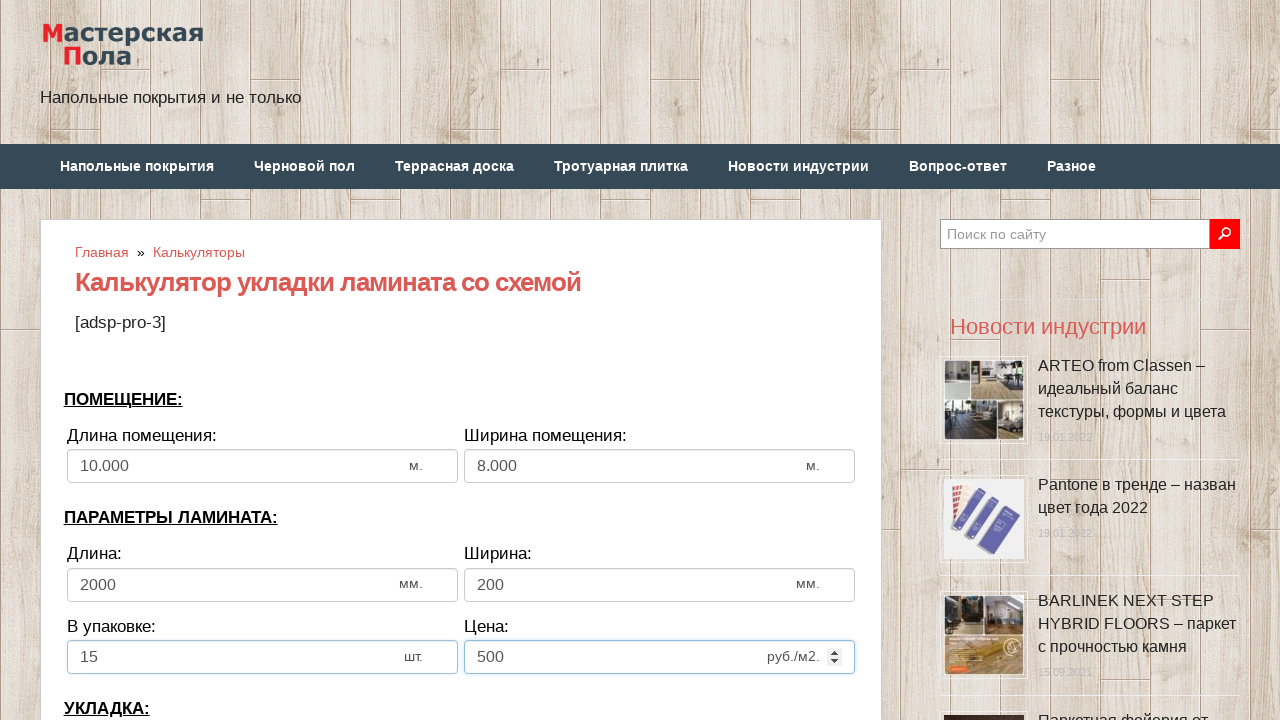

Selected direction option 'toh' on select[name='calc_direct']
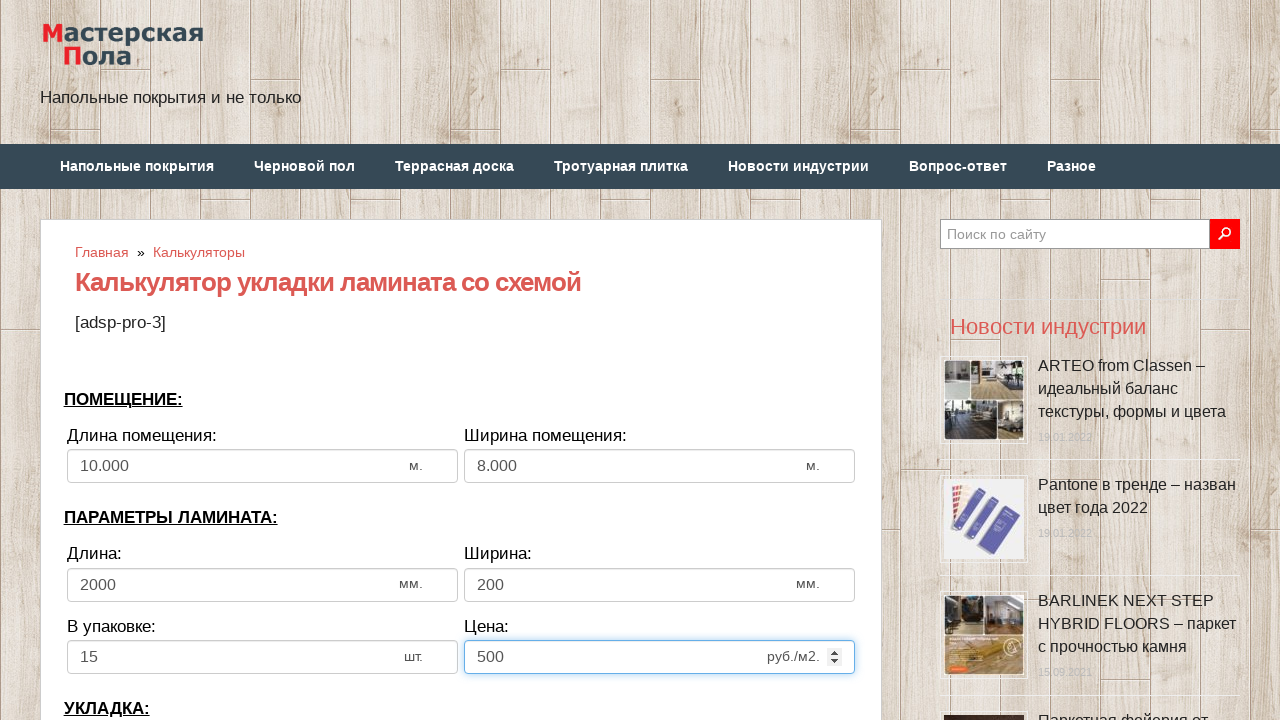

Filled bias field with 300 on input[name='calc_bias']
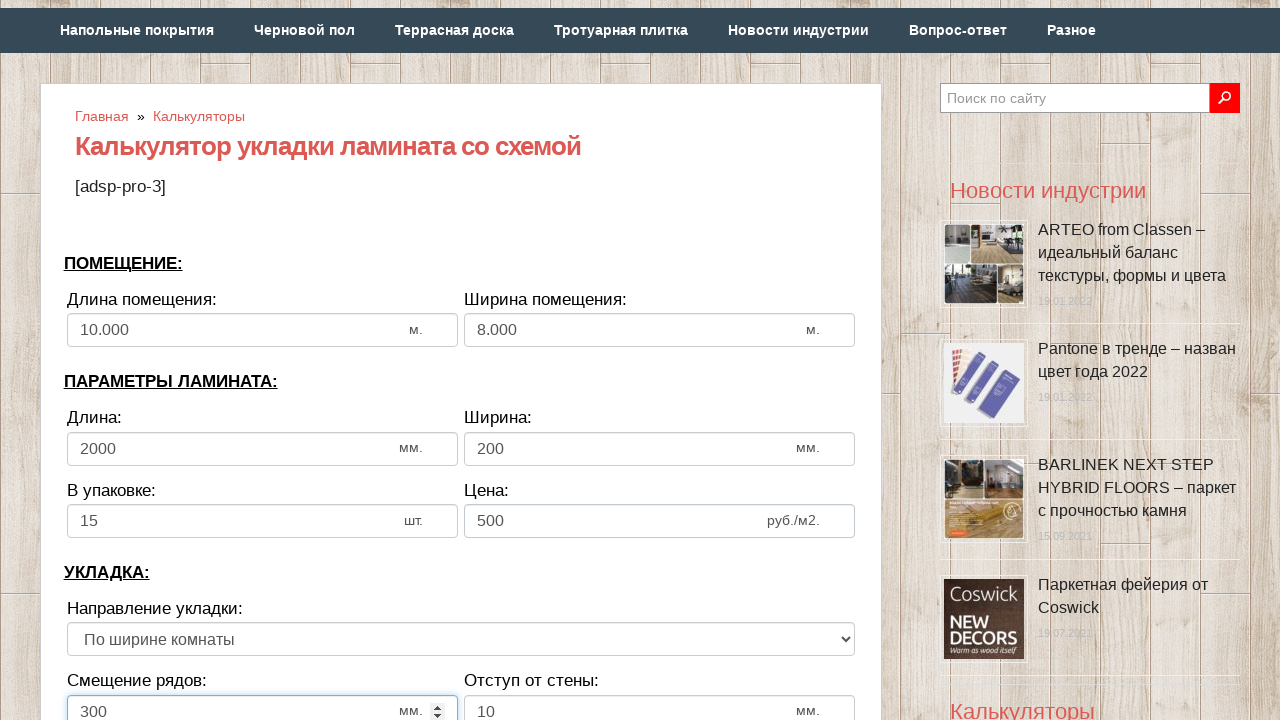

Filled wall distance field with 12 on input[name='calc_walldist']
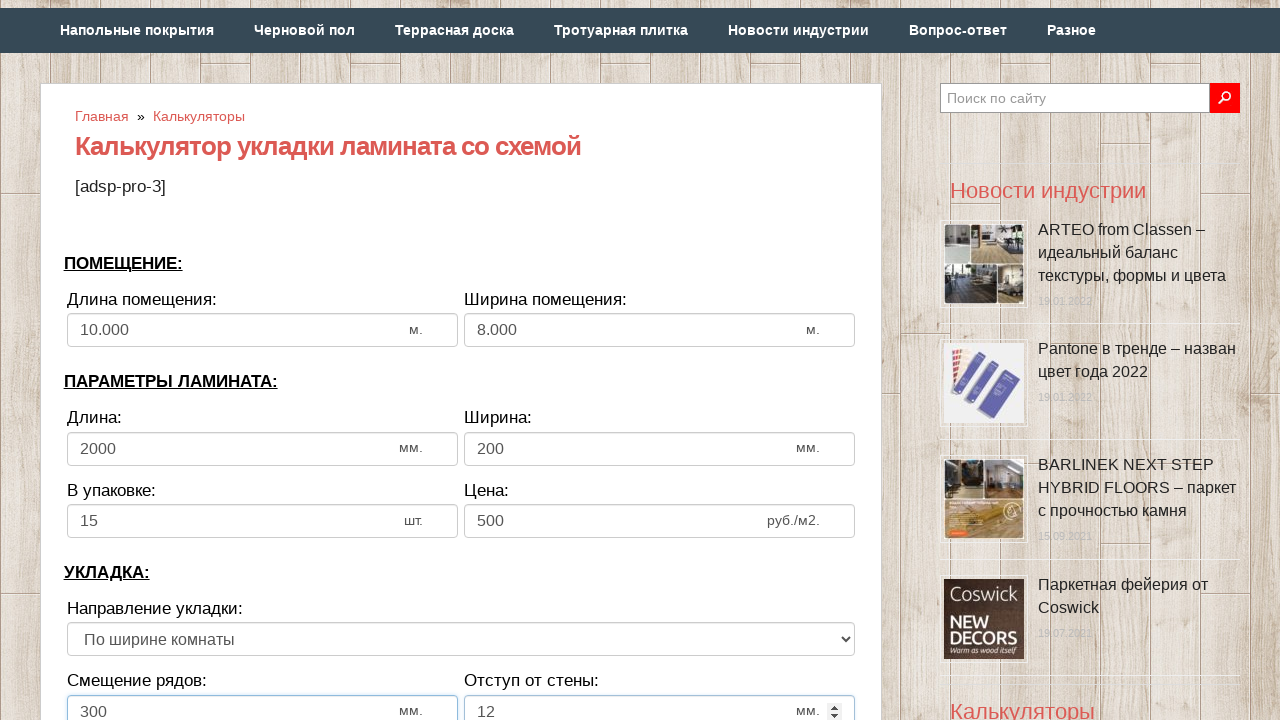

Clicked calculate button at (461, 361) on .form_element .btn
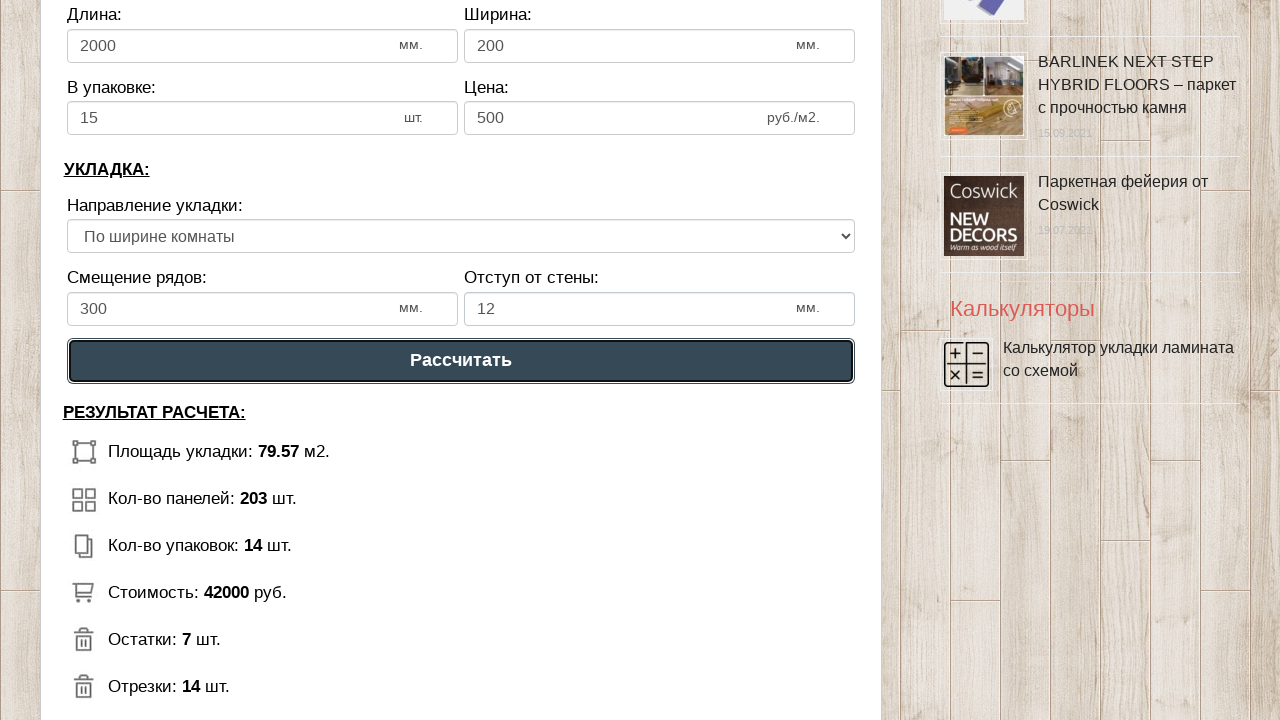

Waited 1000ms for calculation results to appear
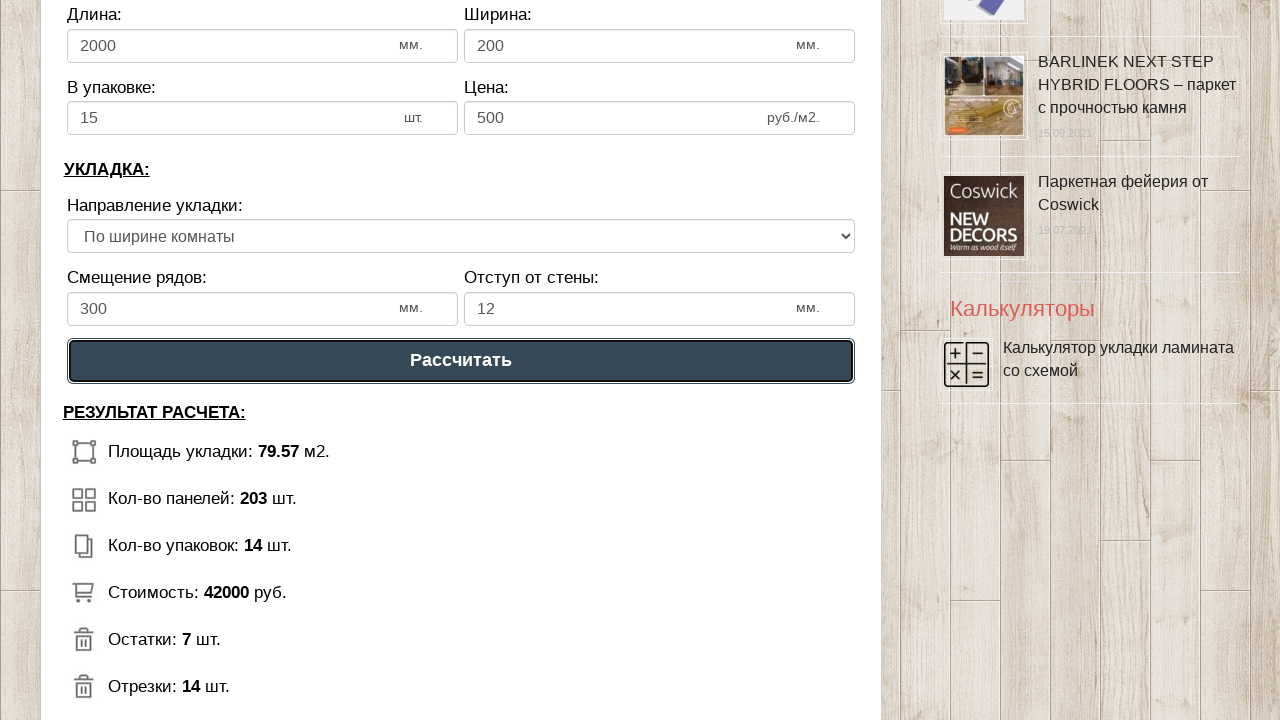

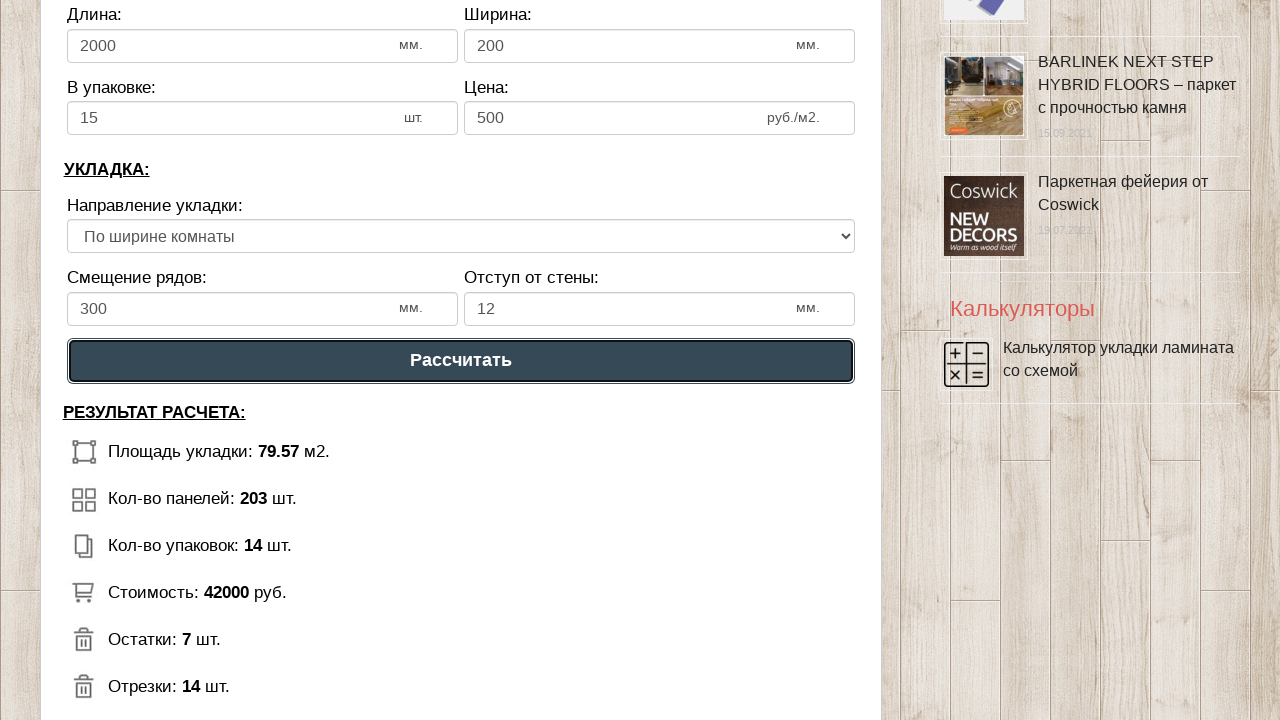